Tests adding a random product to cart on a pizzeria website by navigating to menu, selecting a random item, and verifying it appears in the cart

Starting URL: http://pizzeria.skillbox.cc/

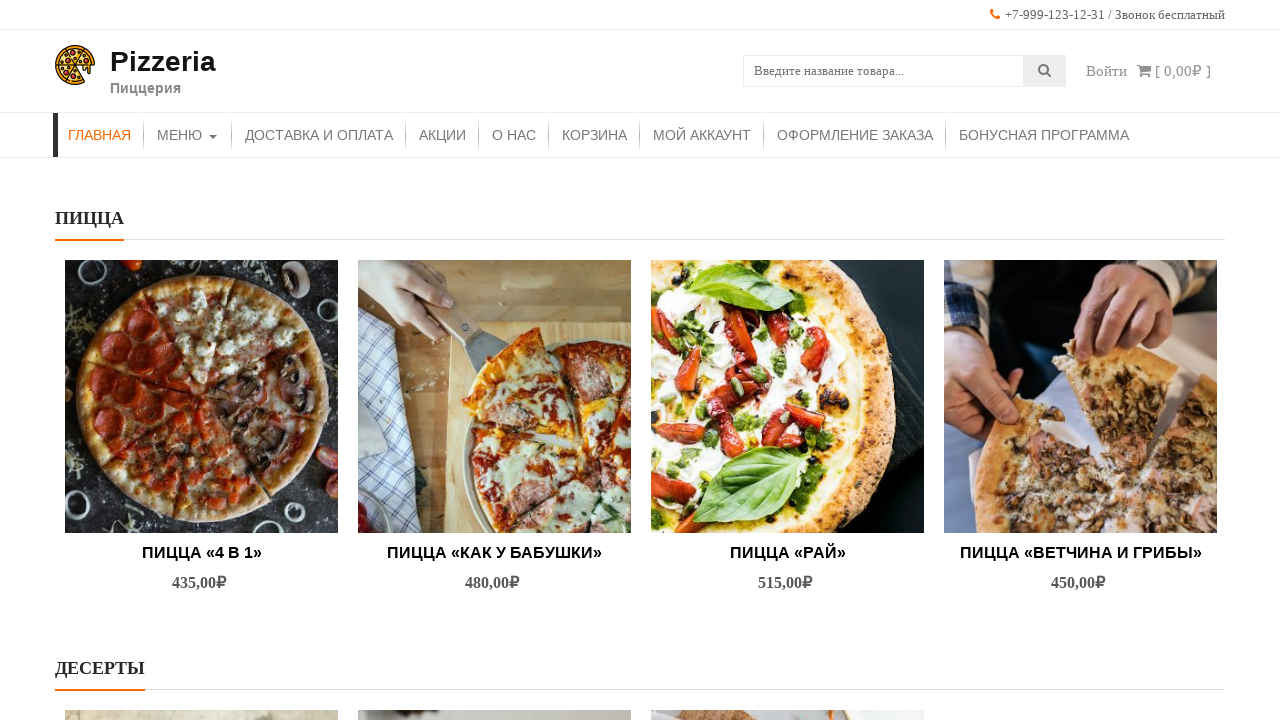

Navigated to pizzeria menu page
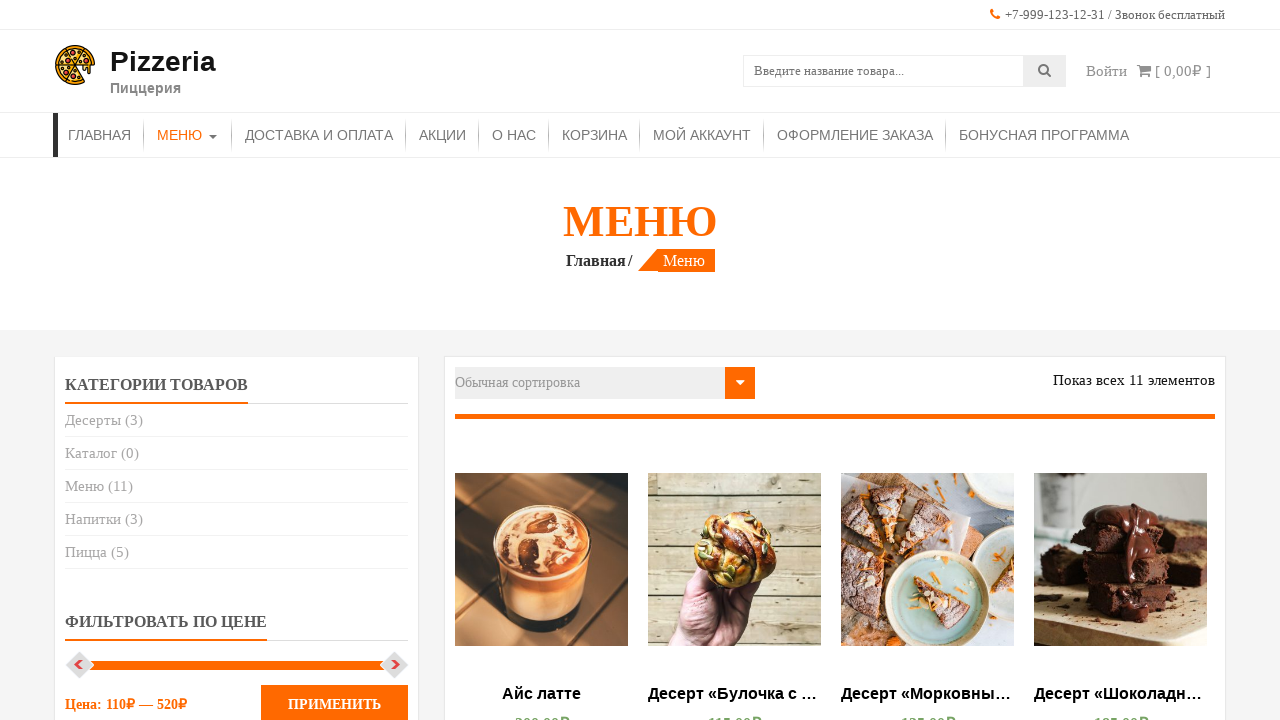

Product items loaded on menu page
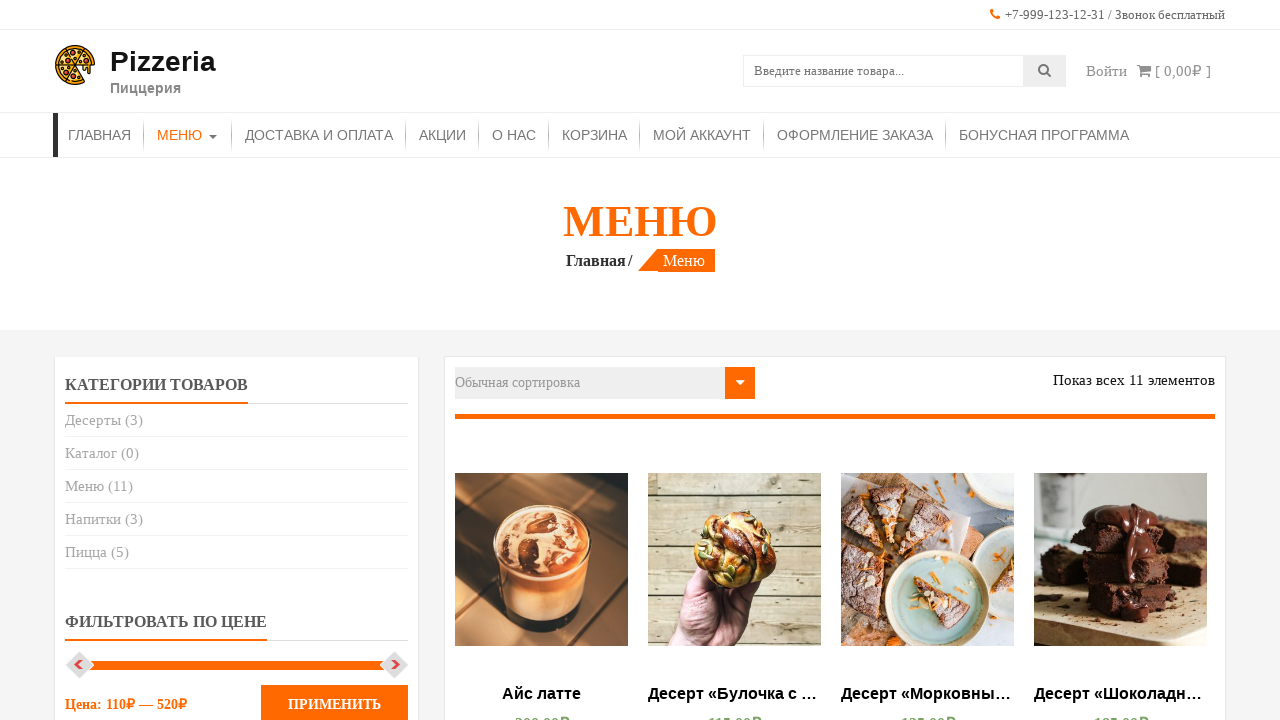

Retrieved all 11 products from menu
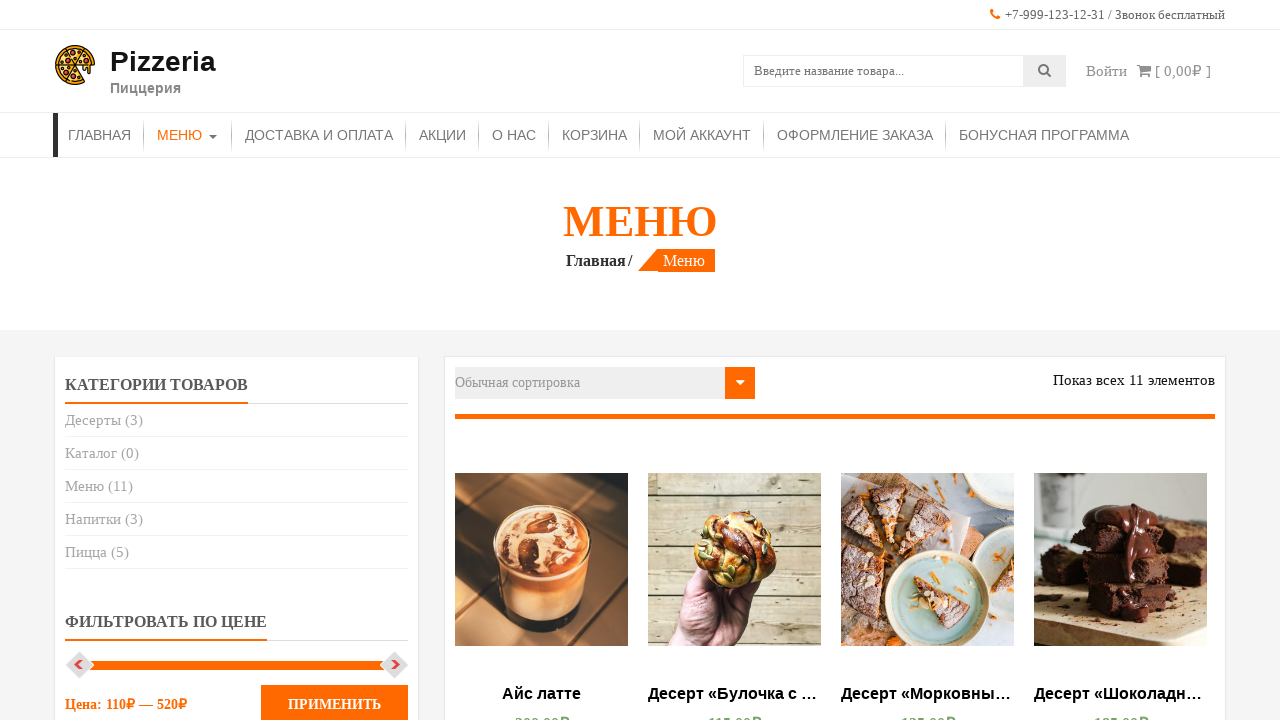

Selected random product at index 9
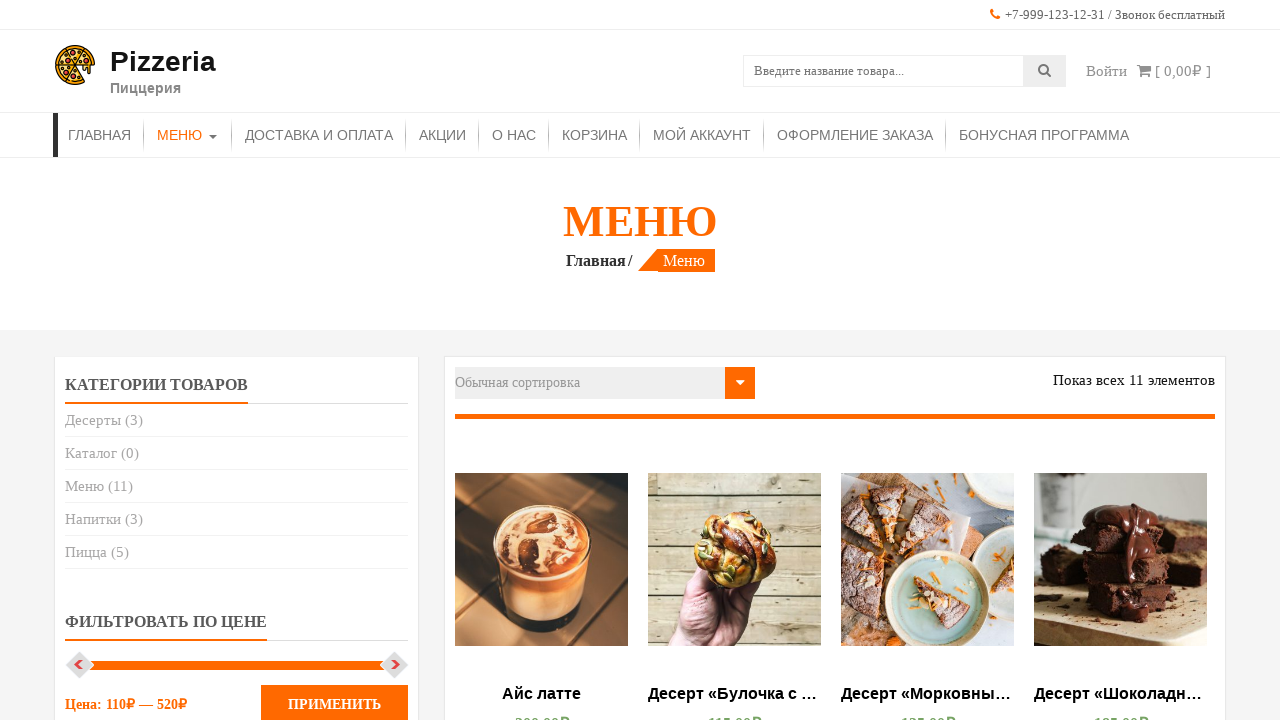

Clicked 'Add to cart' button on random product at (735, 361) on .product >> nth=9 >> .add_to_cart_button
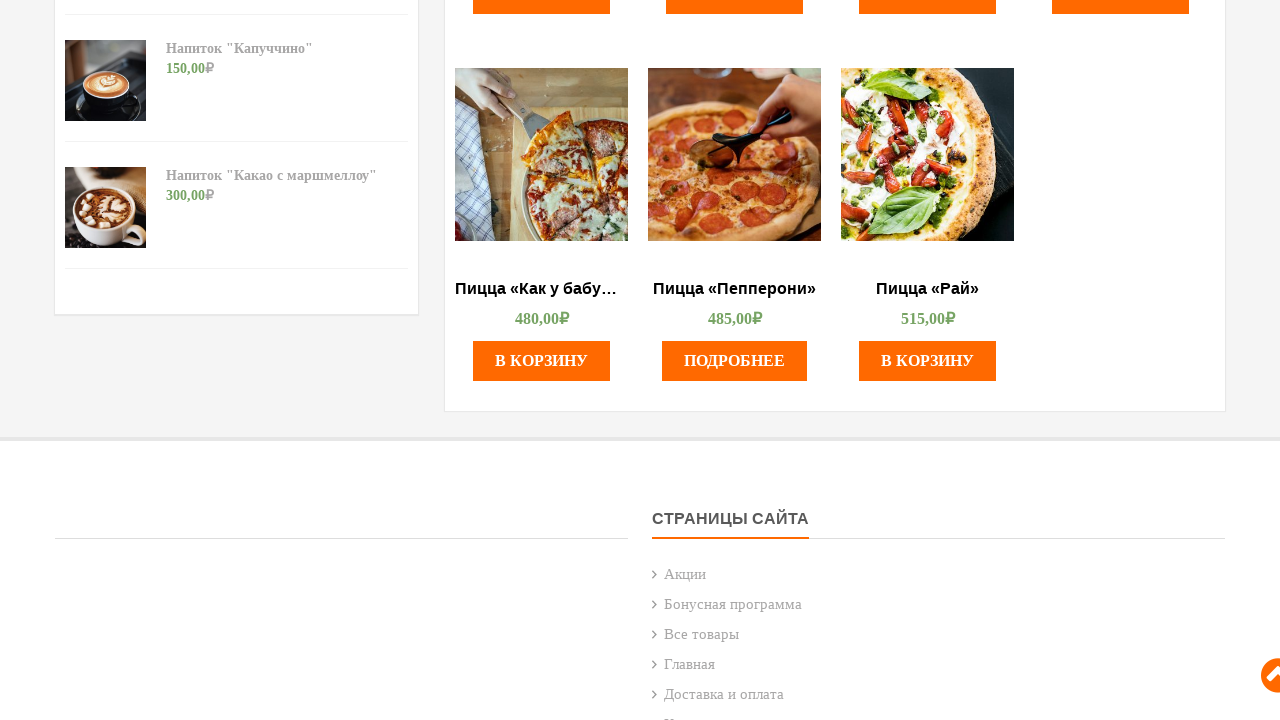

Navigated to cart page
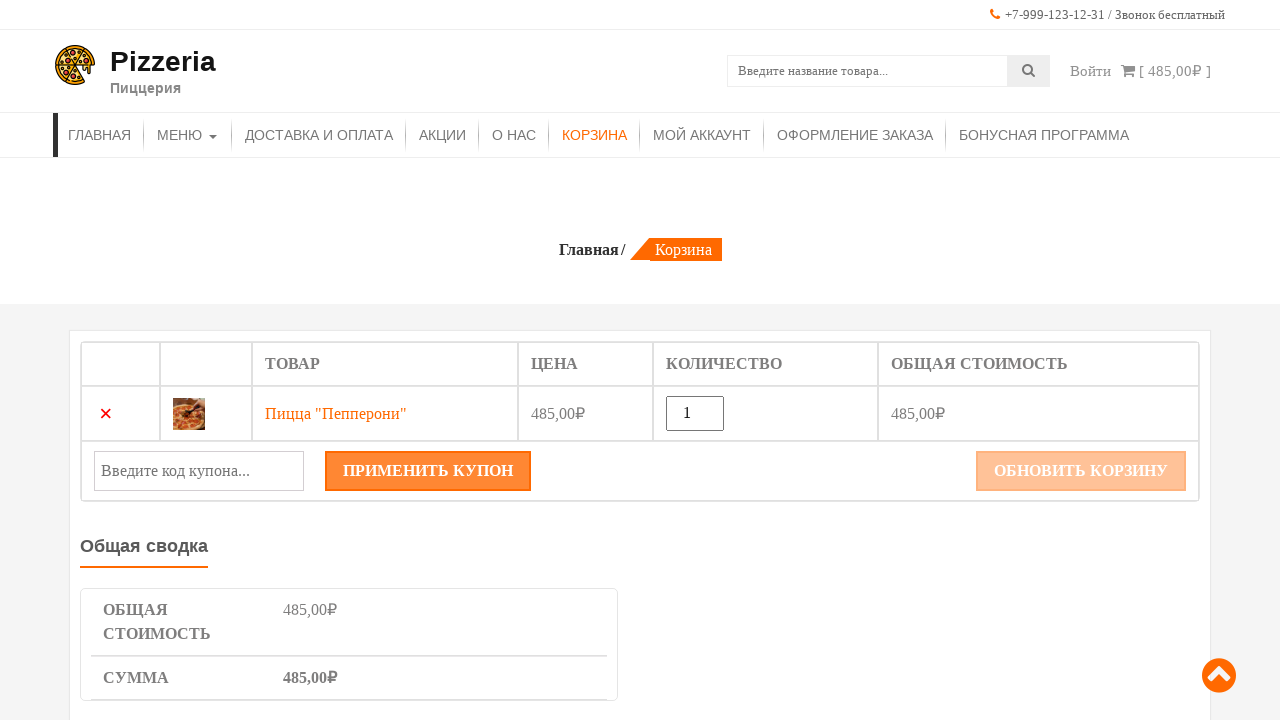

Cart items loaded and became visible
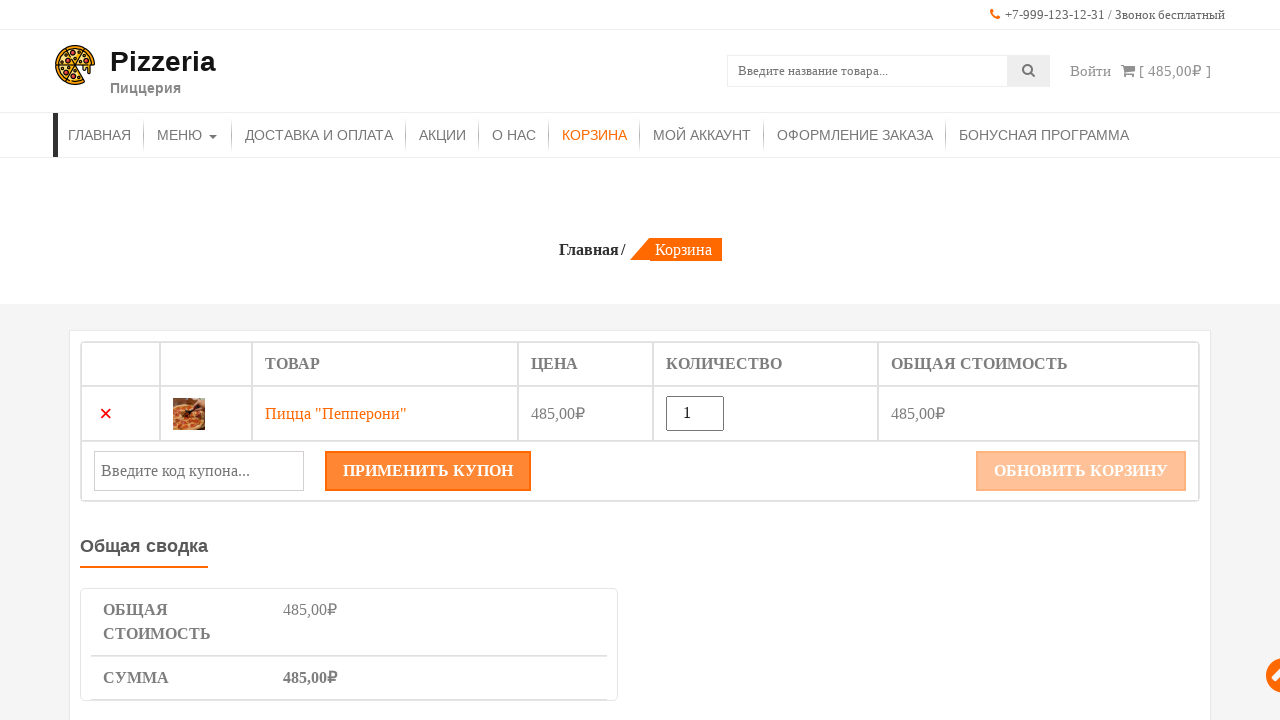

Counted 1 items in cart
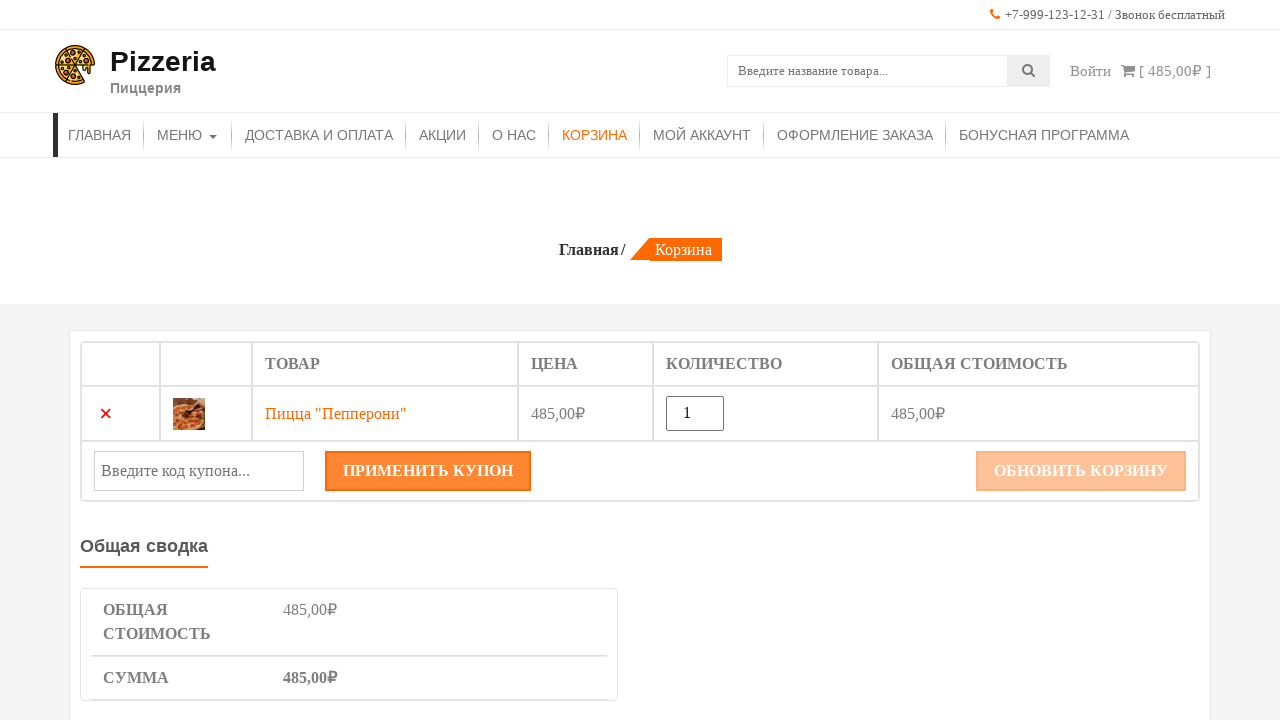

Assertion passed: cart is not empty, product was successfully added
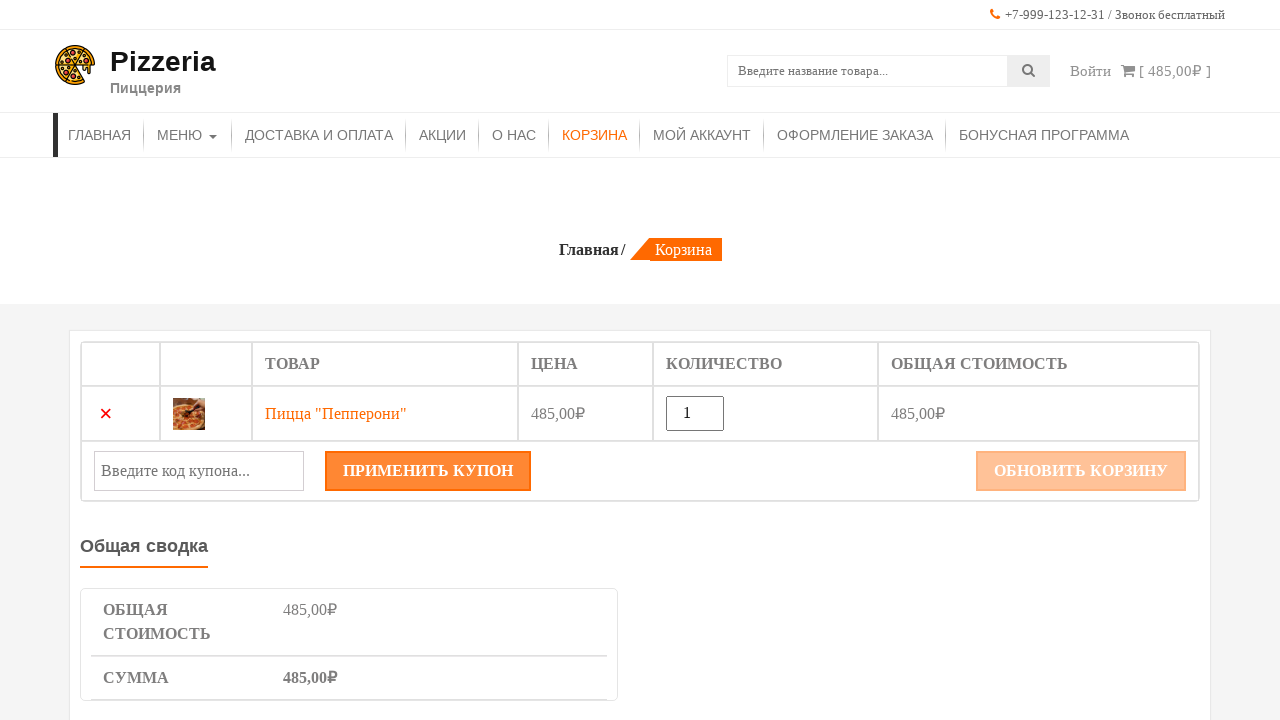

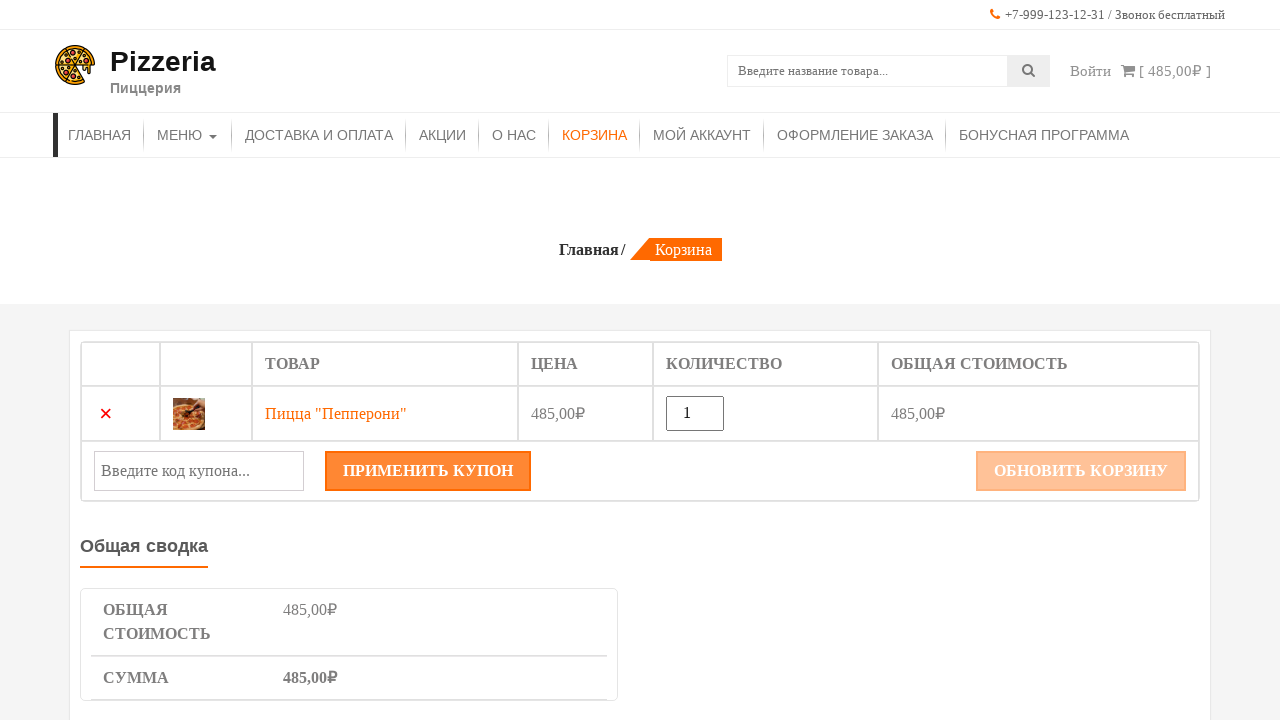